Tests navigation to GoDaddy main page and verifies the URL

Starting URL: https://www.godaddy.com/

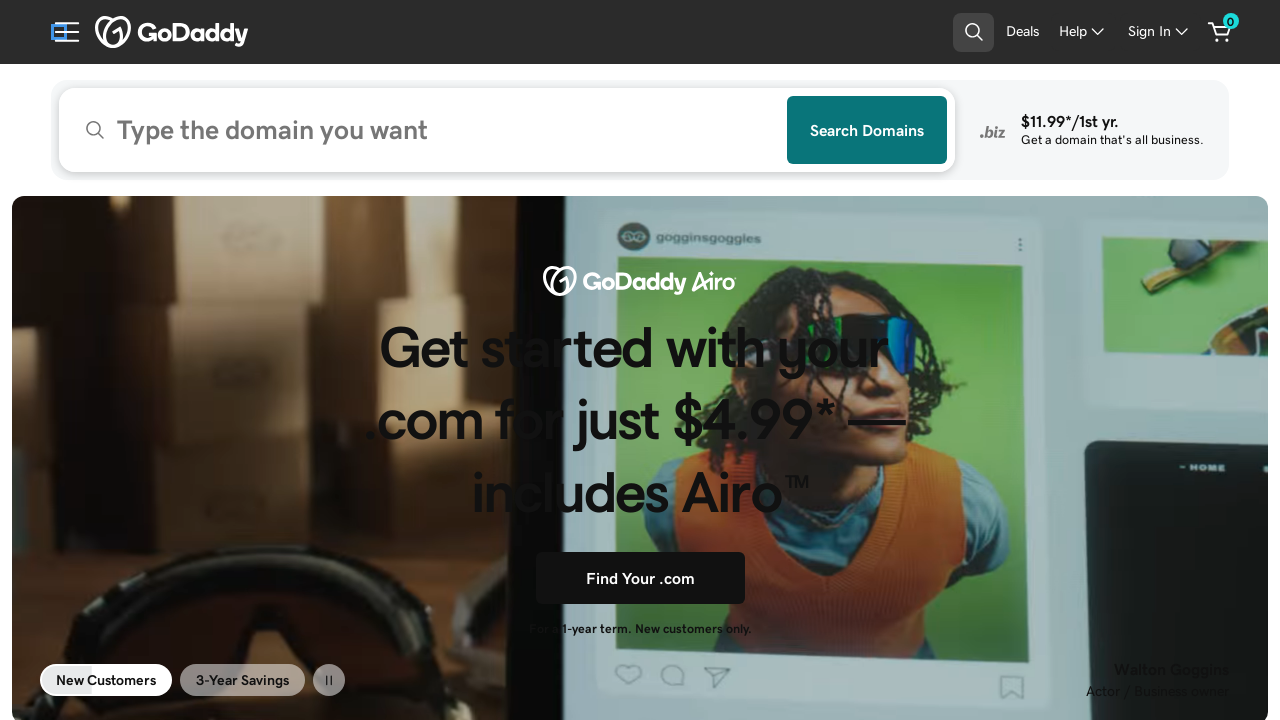

Waited for GoDaddy main page to load (DOM content loaded)
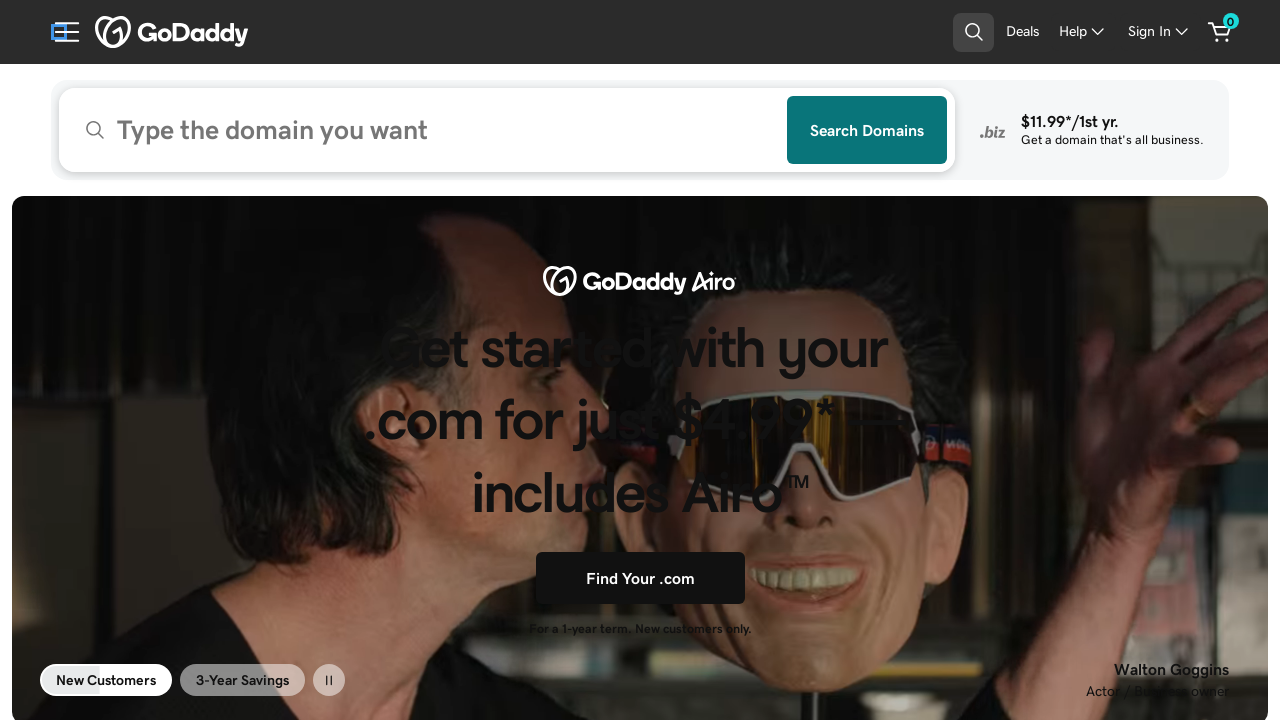

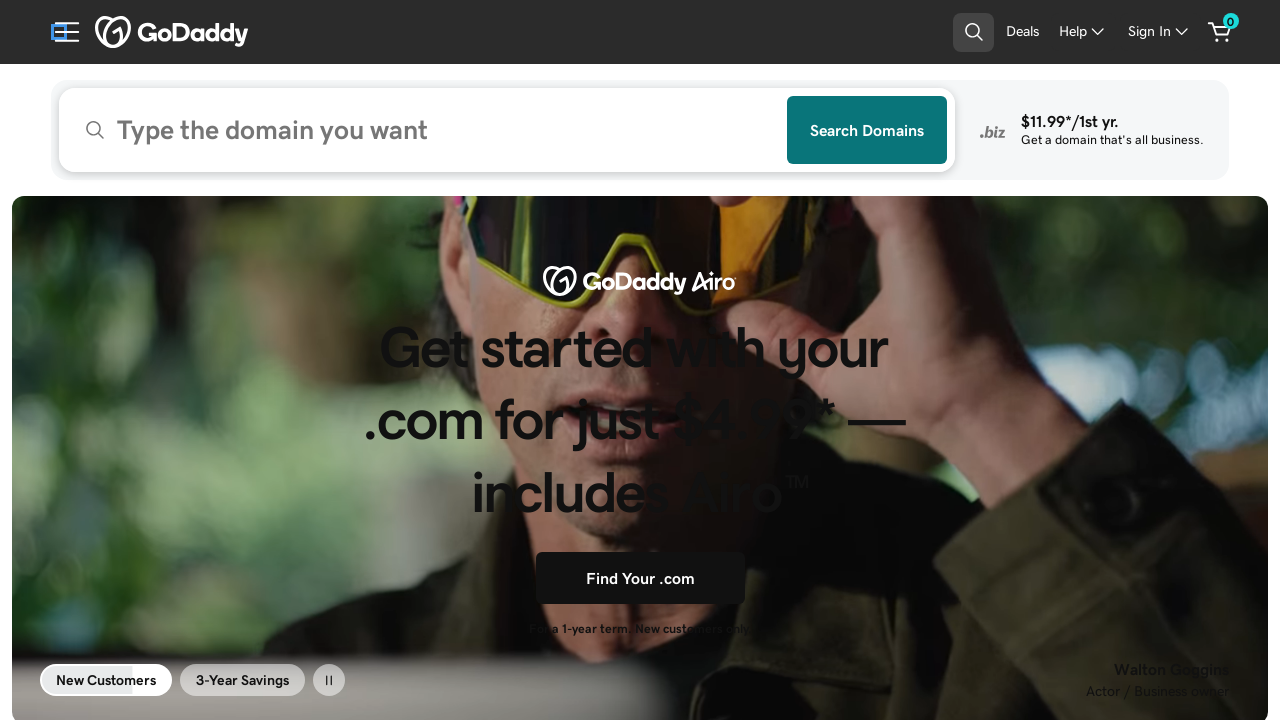